Tests copy and paste functionality by typing text in an input field, selecting all, copying, and pasting into a textarea

Starting URL: https://bonigarcia.dev/selenium-webdriver-java/web-form.html

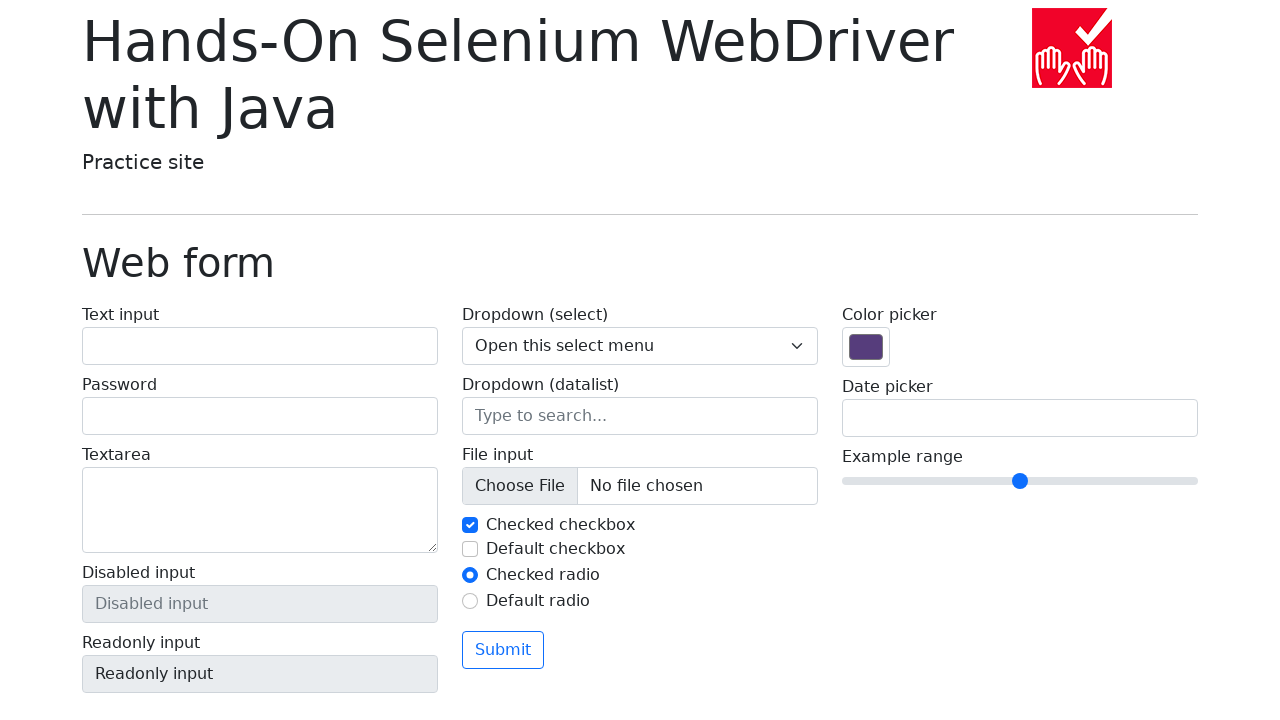

Waited for and found input field with name 'my-text'
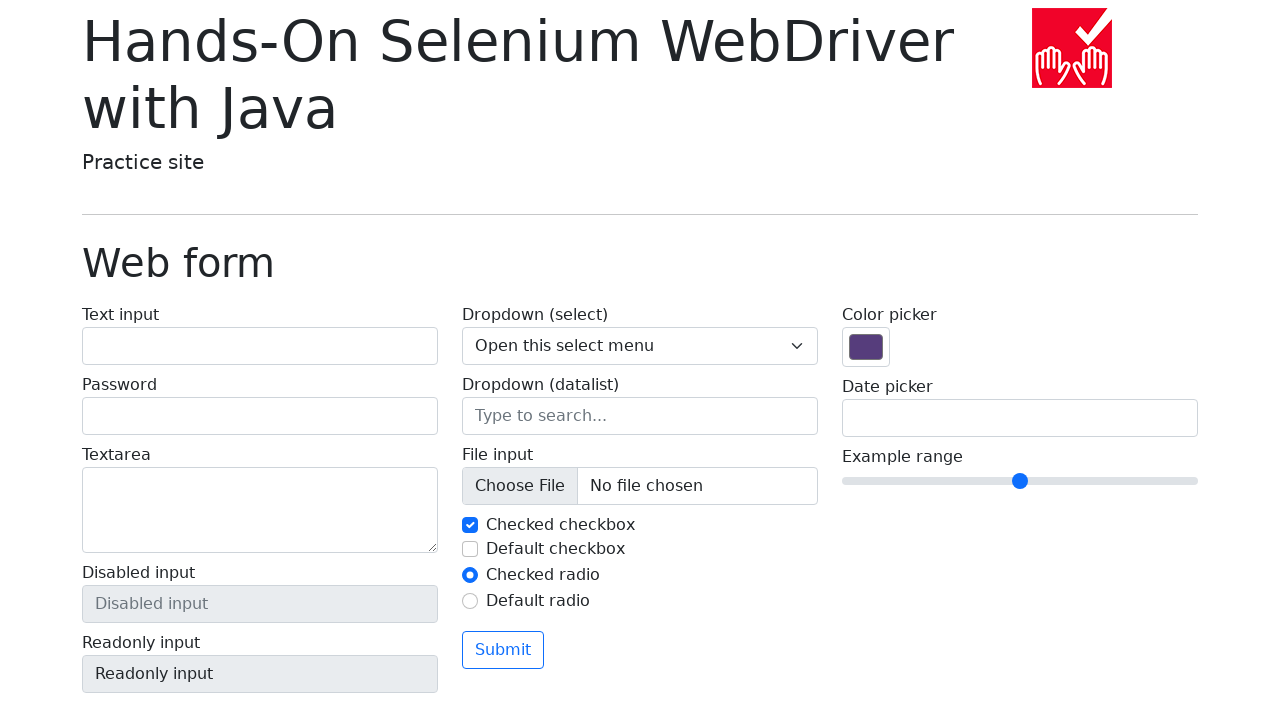

Waited for and found textarea with name 'my-textarea'
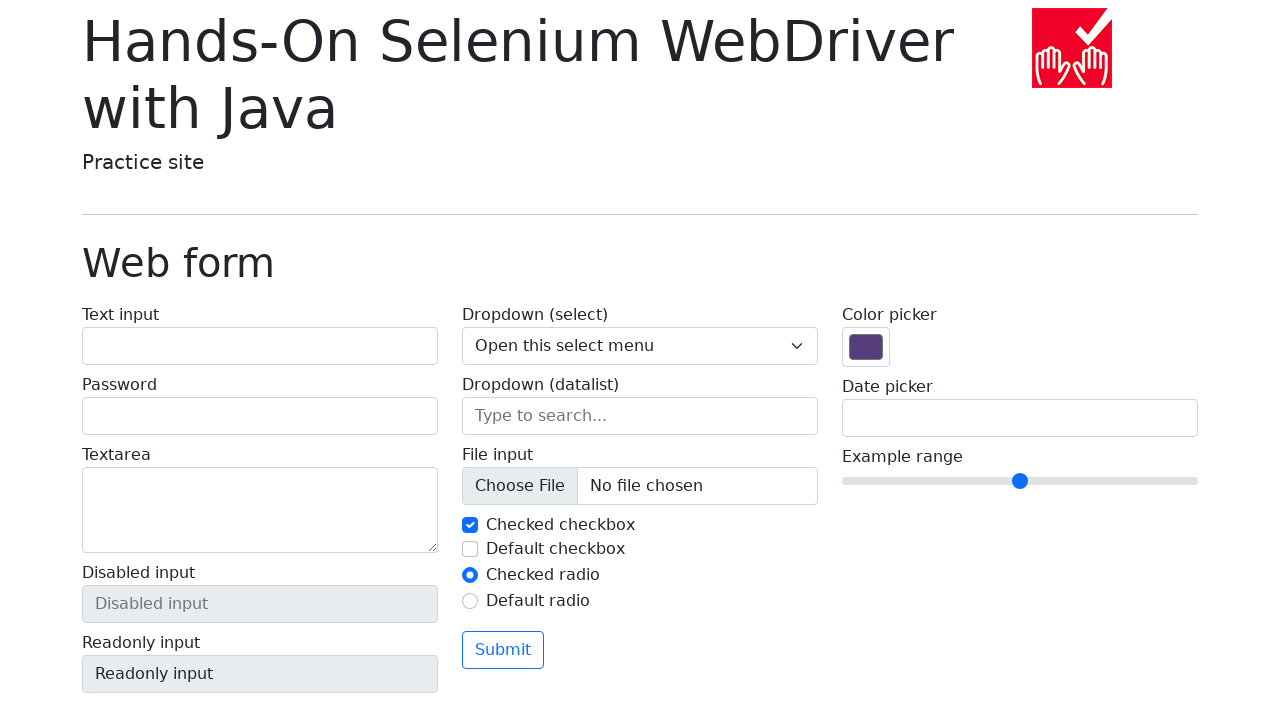

Filled input field with text 'hello world'
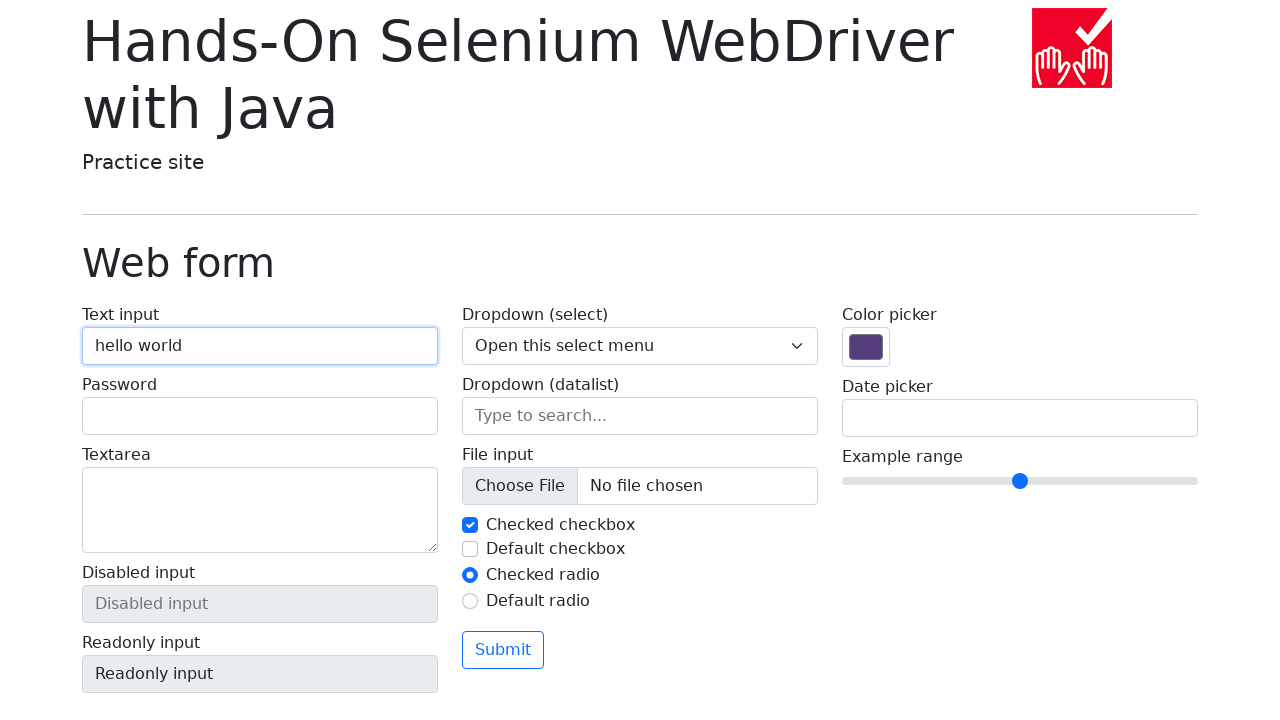

Clicked on input field to focus it
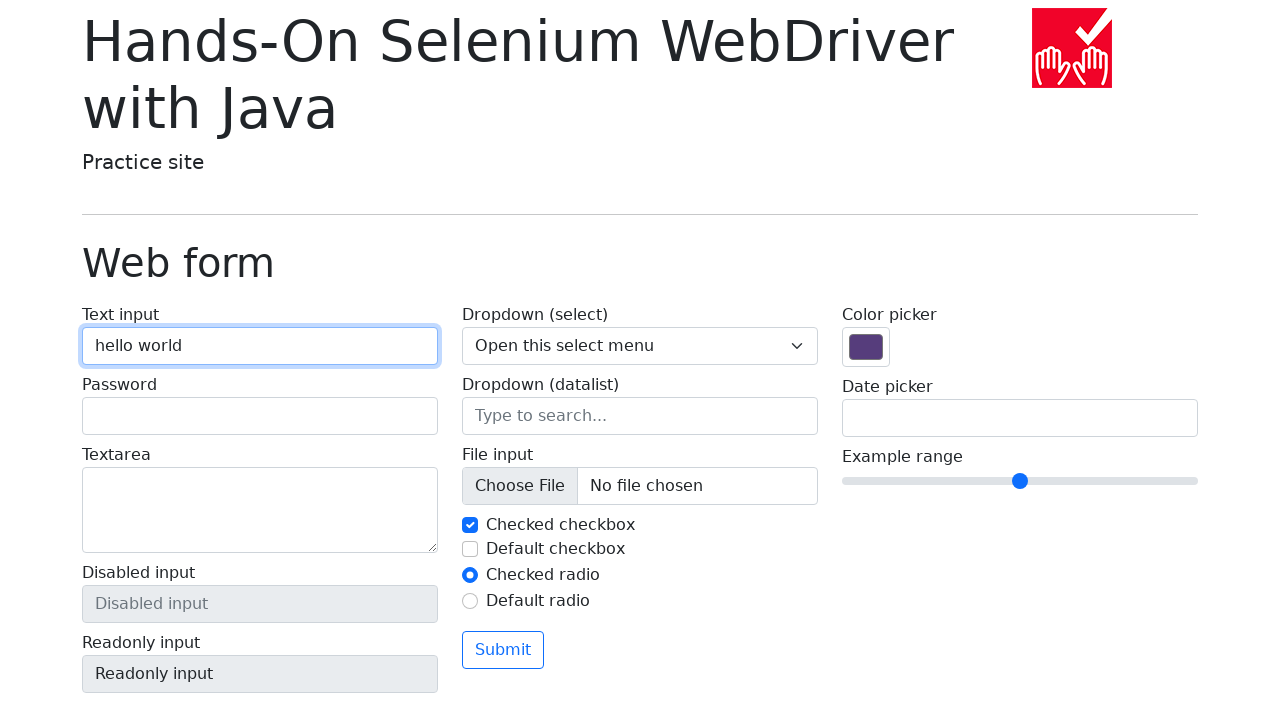

Selected all text in input field using Ctrl+A
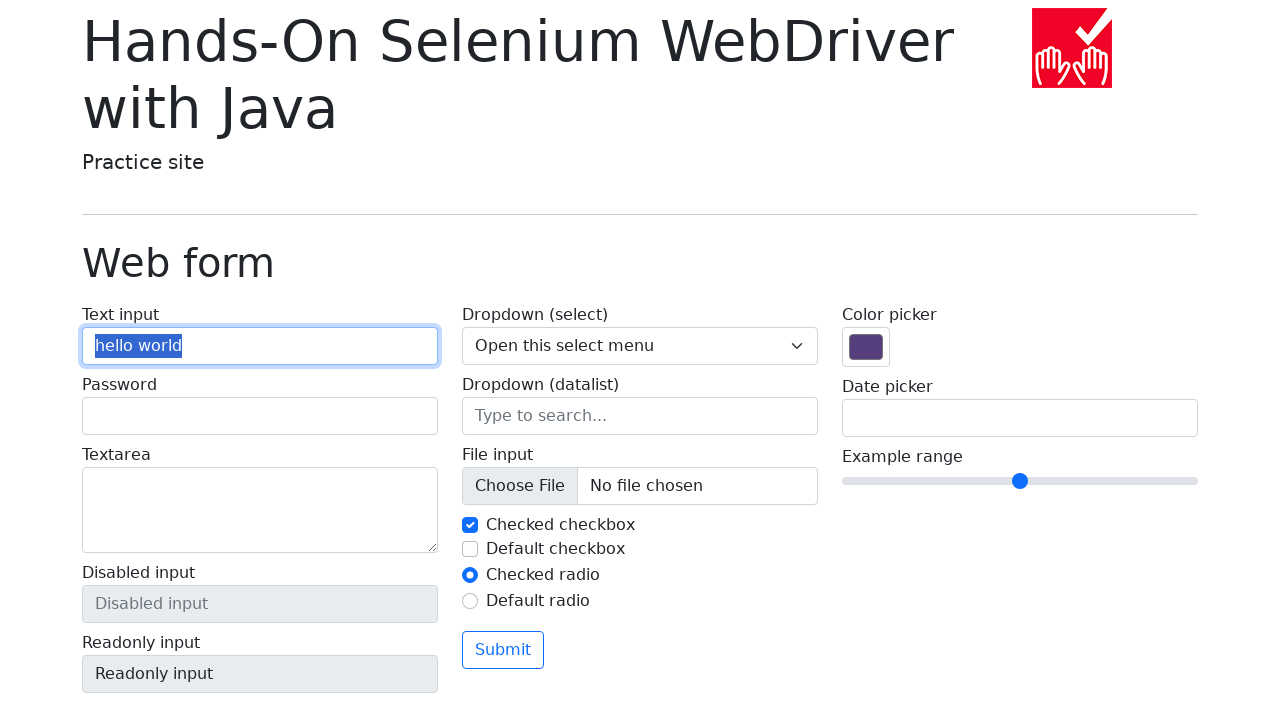

Copied selected text to clipboard using Ctrl+C
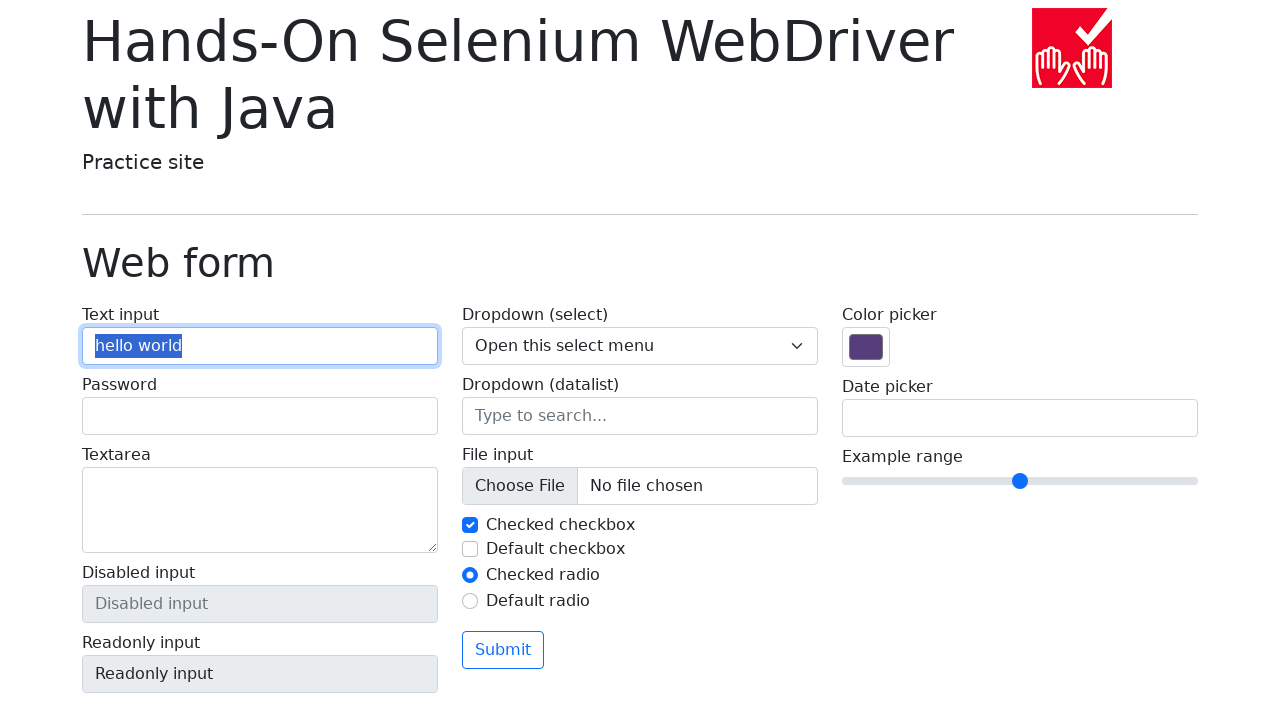

Clicked on textarea to focus it
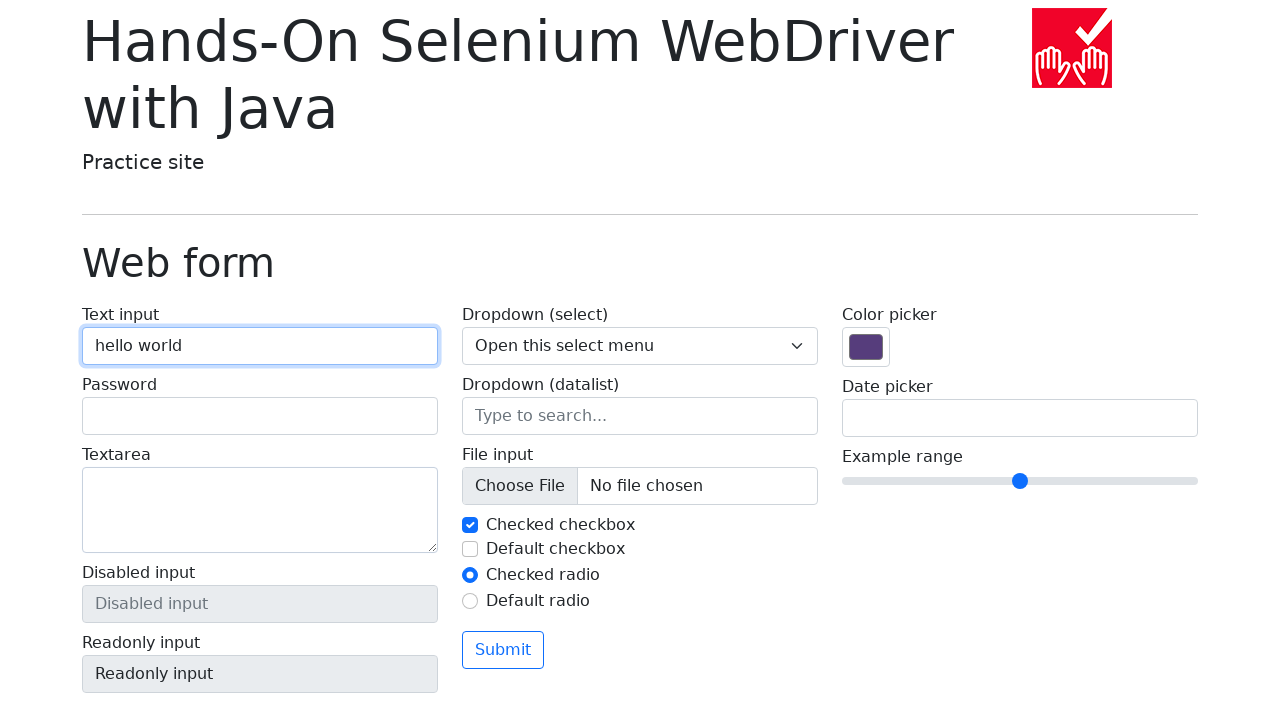

Pasted copied text into textarea using Ctrl+V
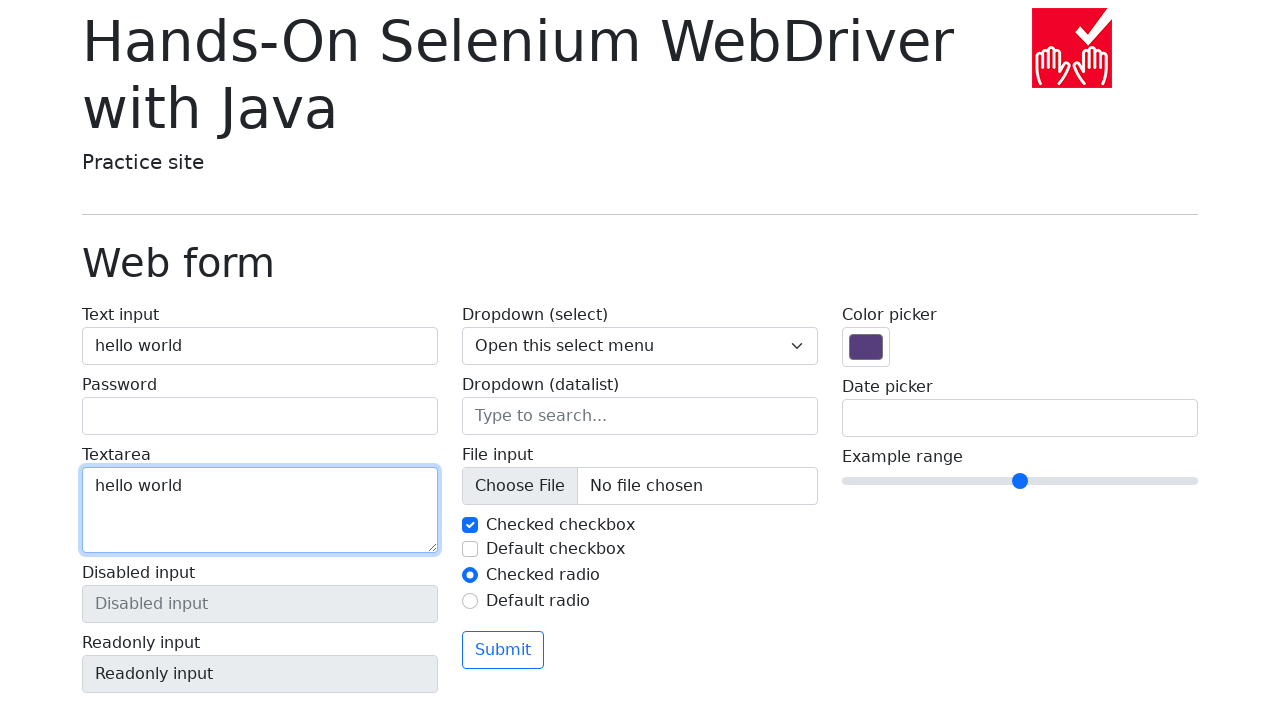

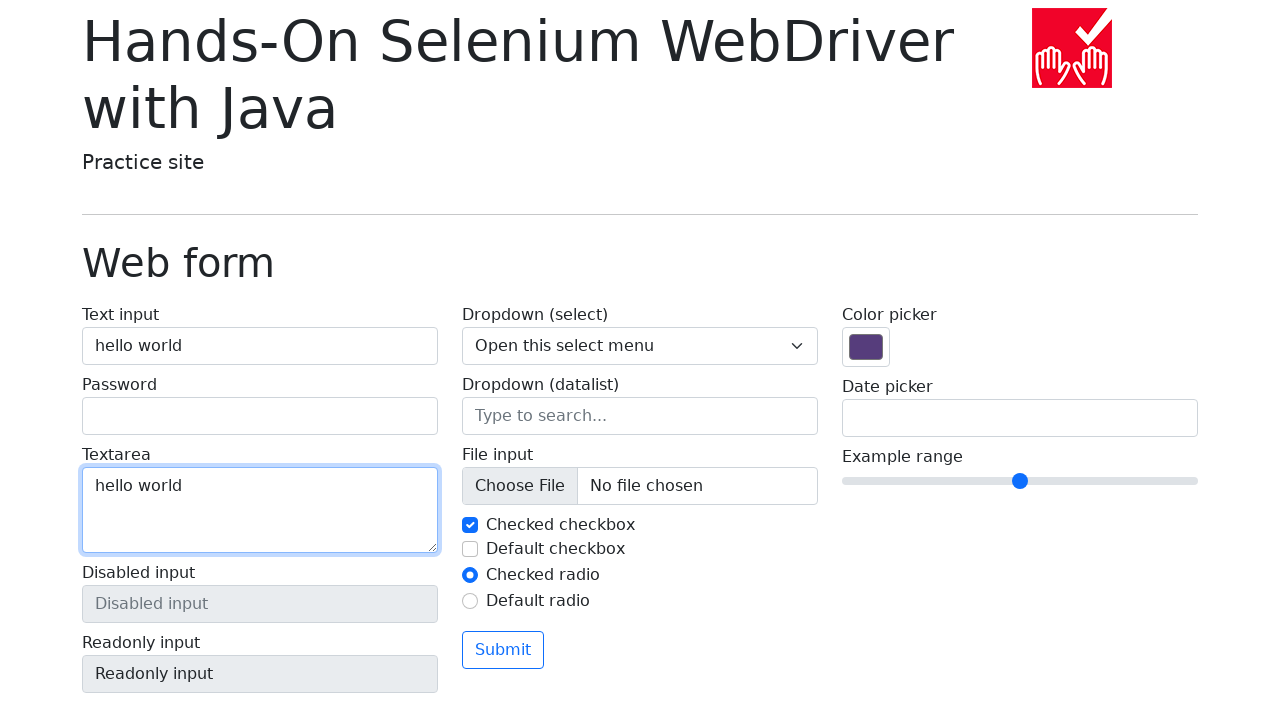